Fills out a web form with personal information including name, job title, education level, gender, and date, then submits the form

Starting URL: https://formy-project.herokuapp.com/form

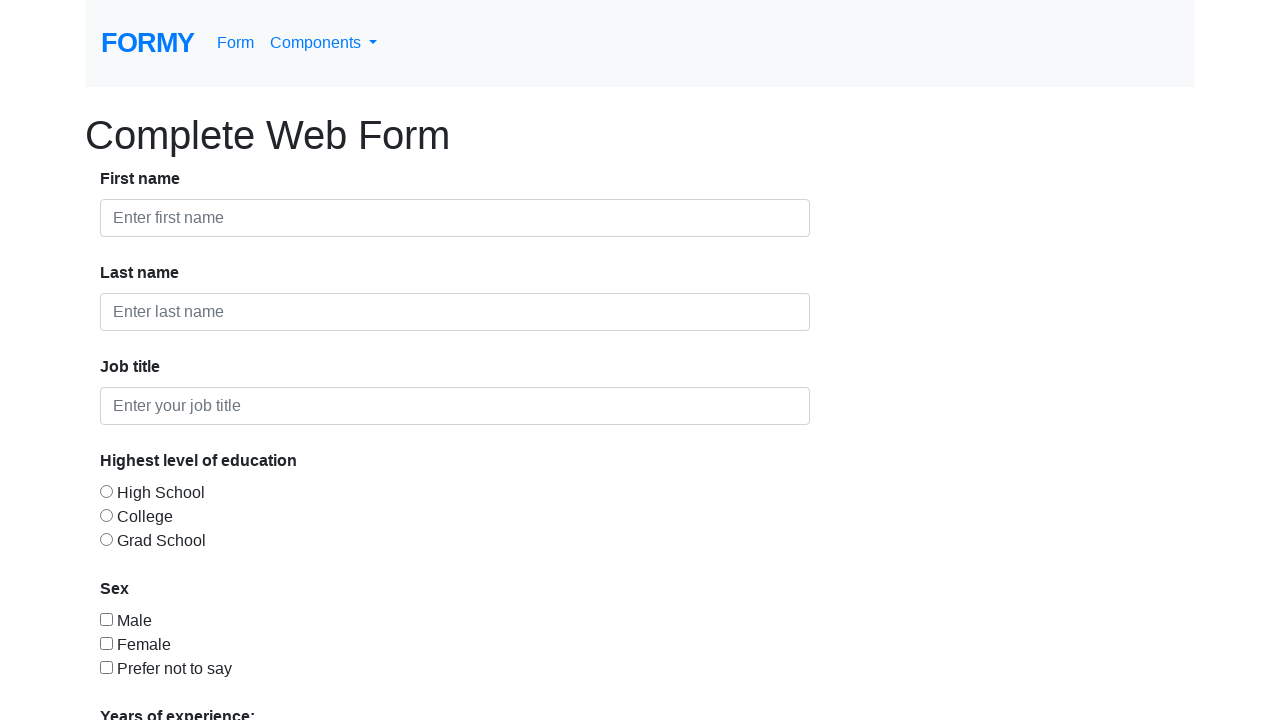

Filled first name field with 'Justin' on input#first-name
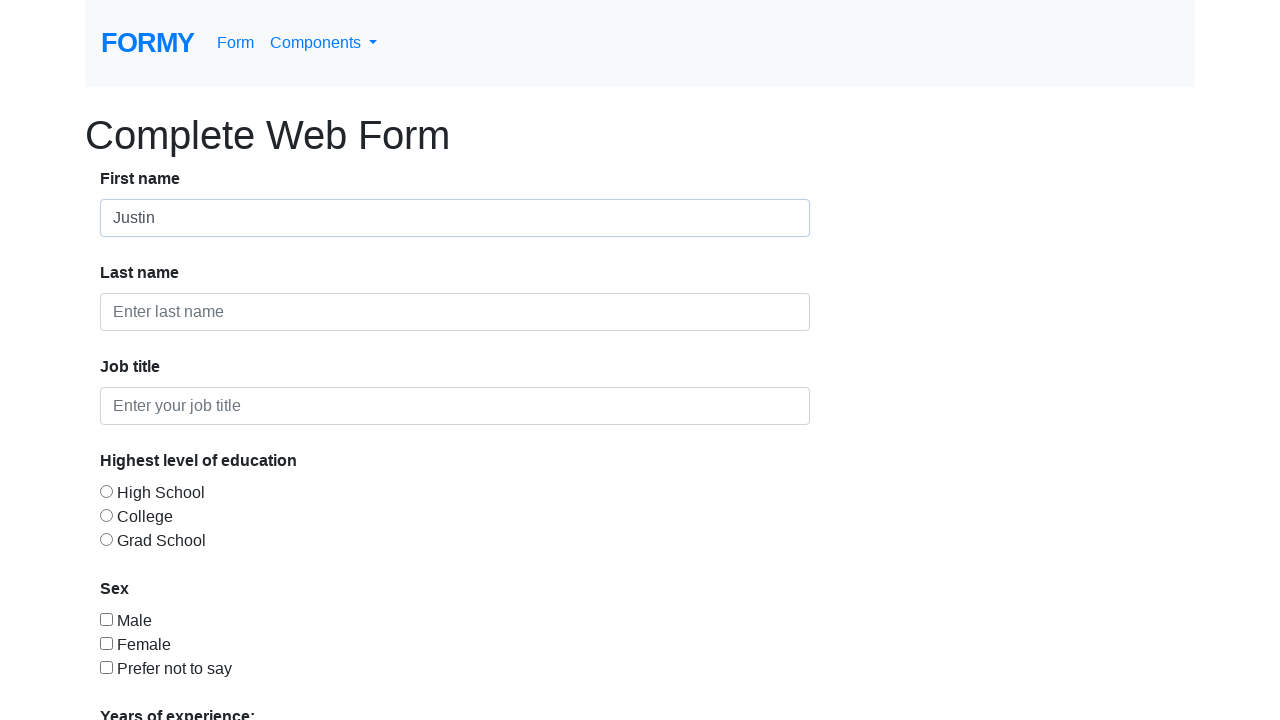

Filled last name field with 'Mhr' on input#last-name
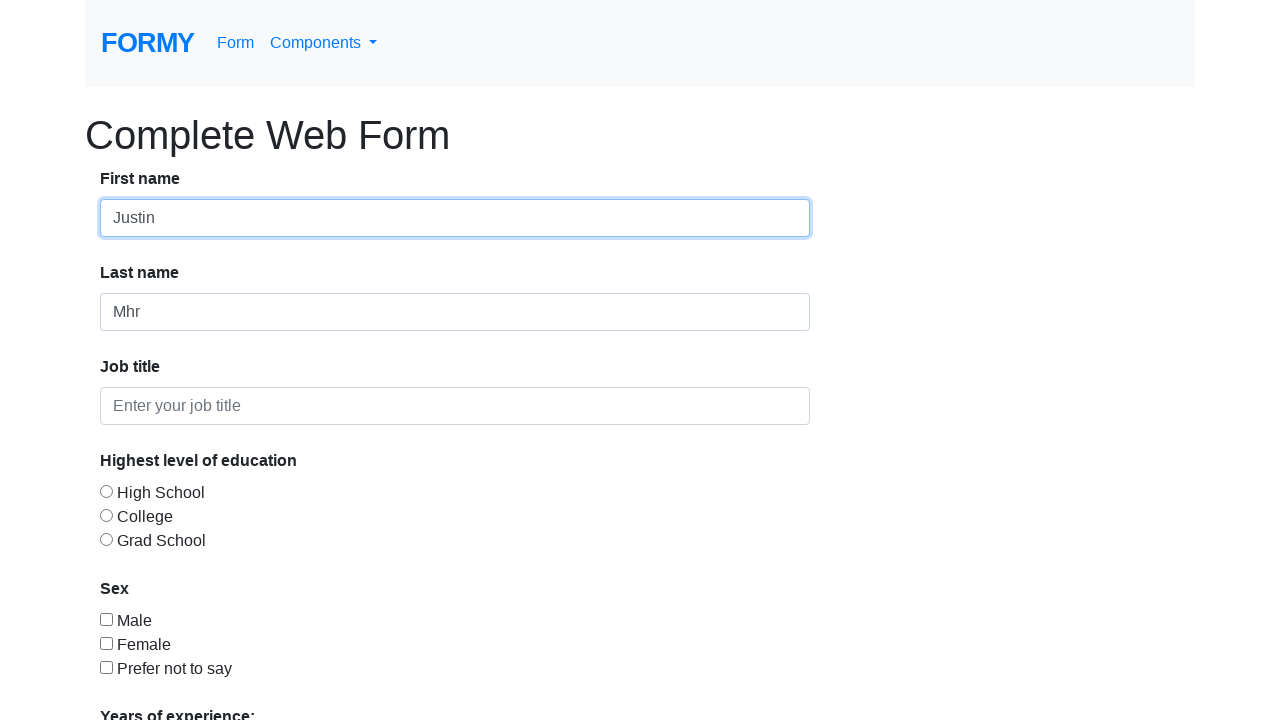

Filled job title field with 'QA' on input#job-title
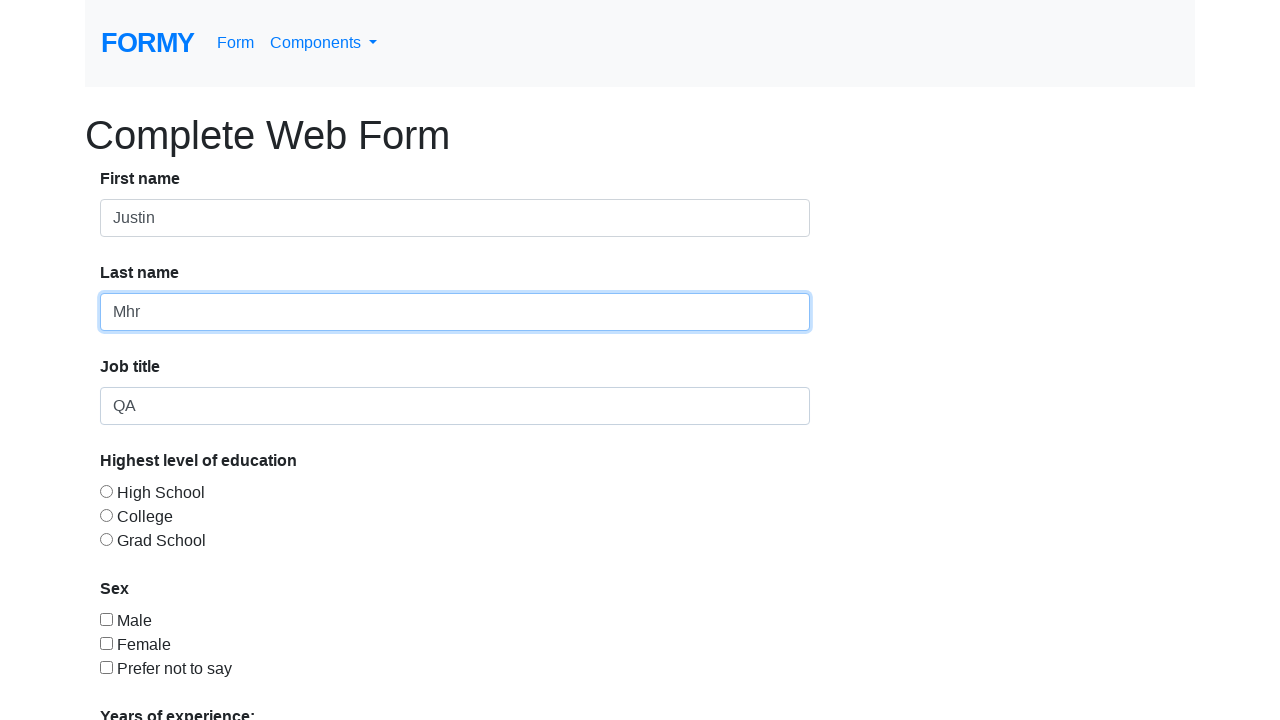

Scrolled down 250 pixels to reveal more form elements
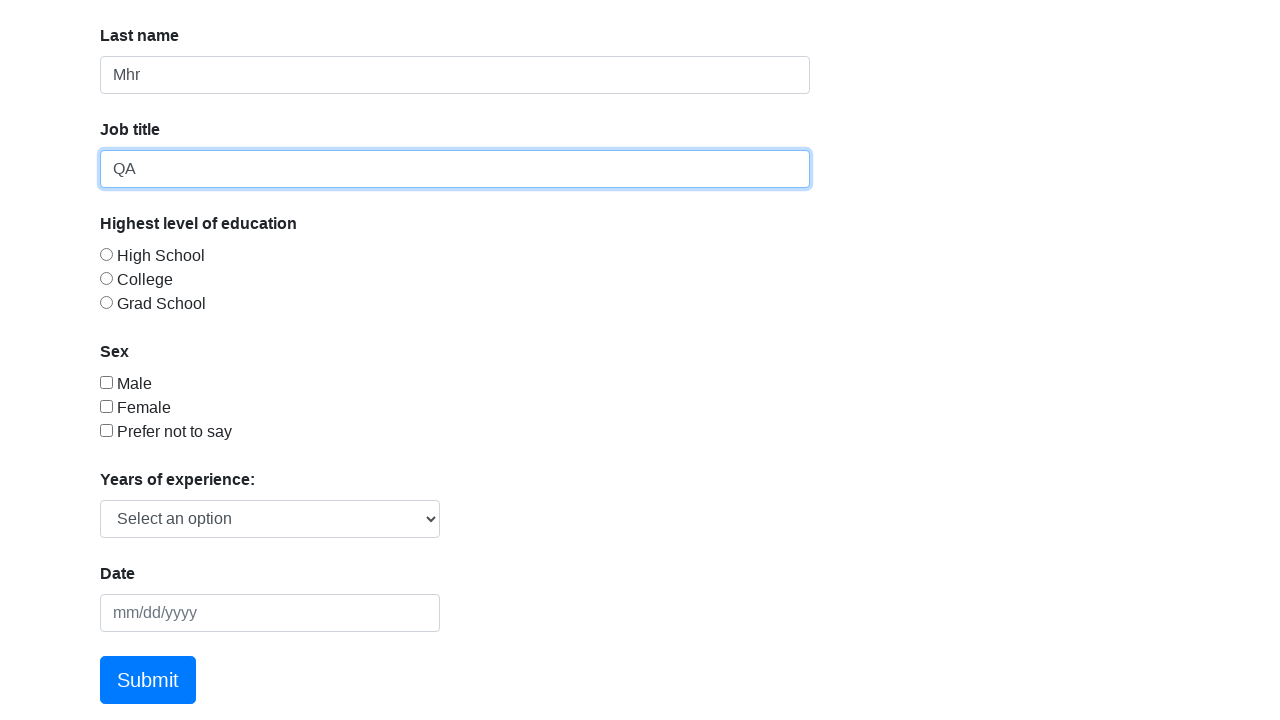

Selected high school education level at (106, 254) on input#radio-button-1
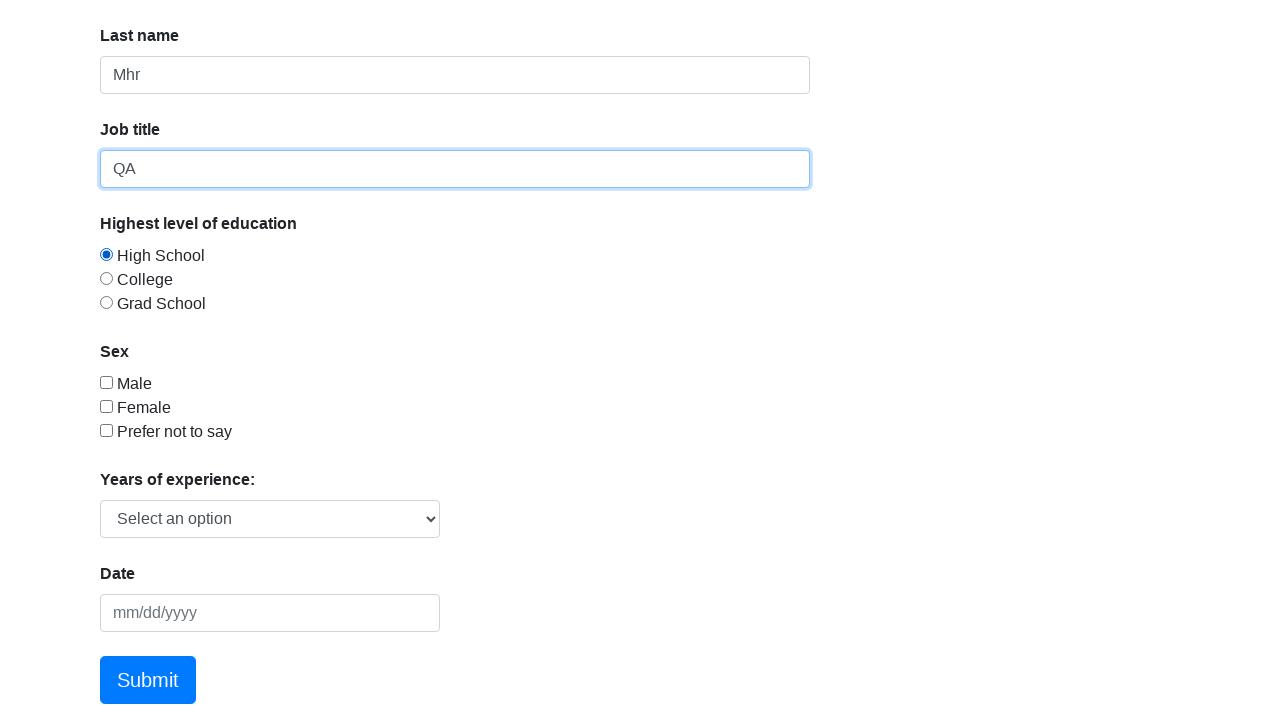

Selected male gender checkbox at (106, 382) on input#checkbox-1
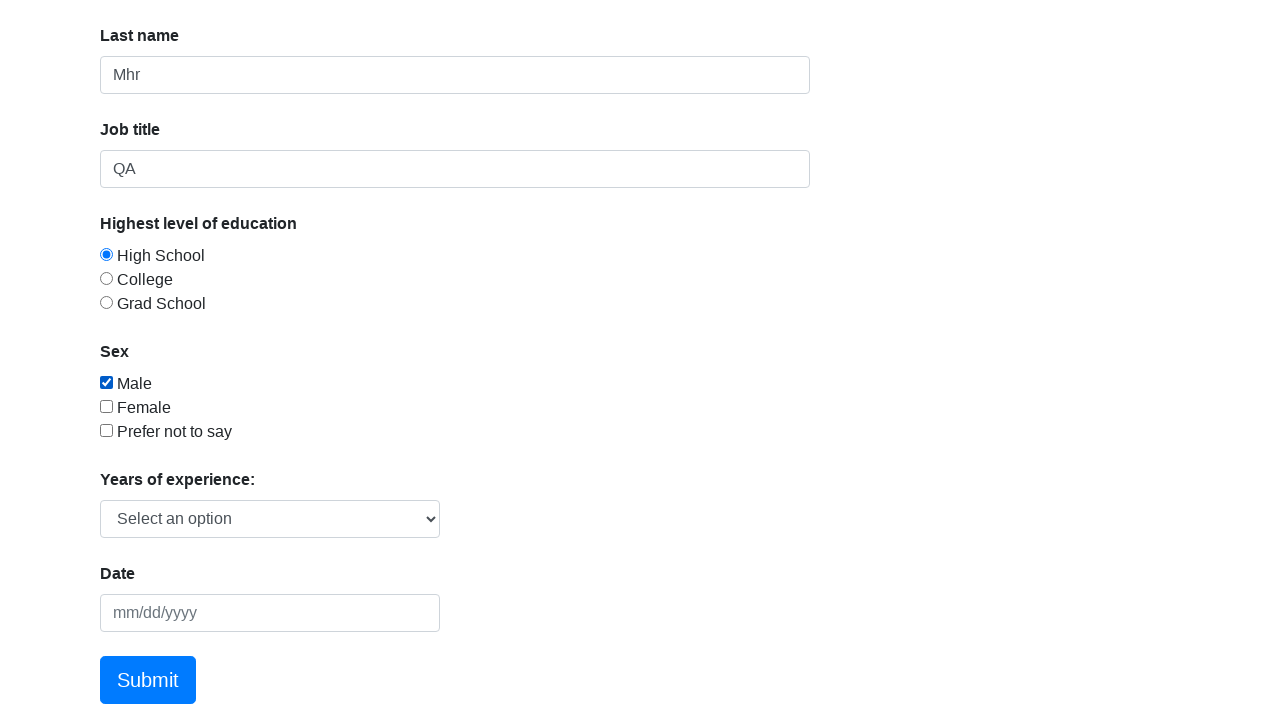

Scrolled down another 250 pixels
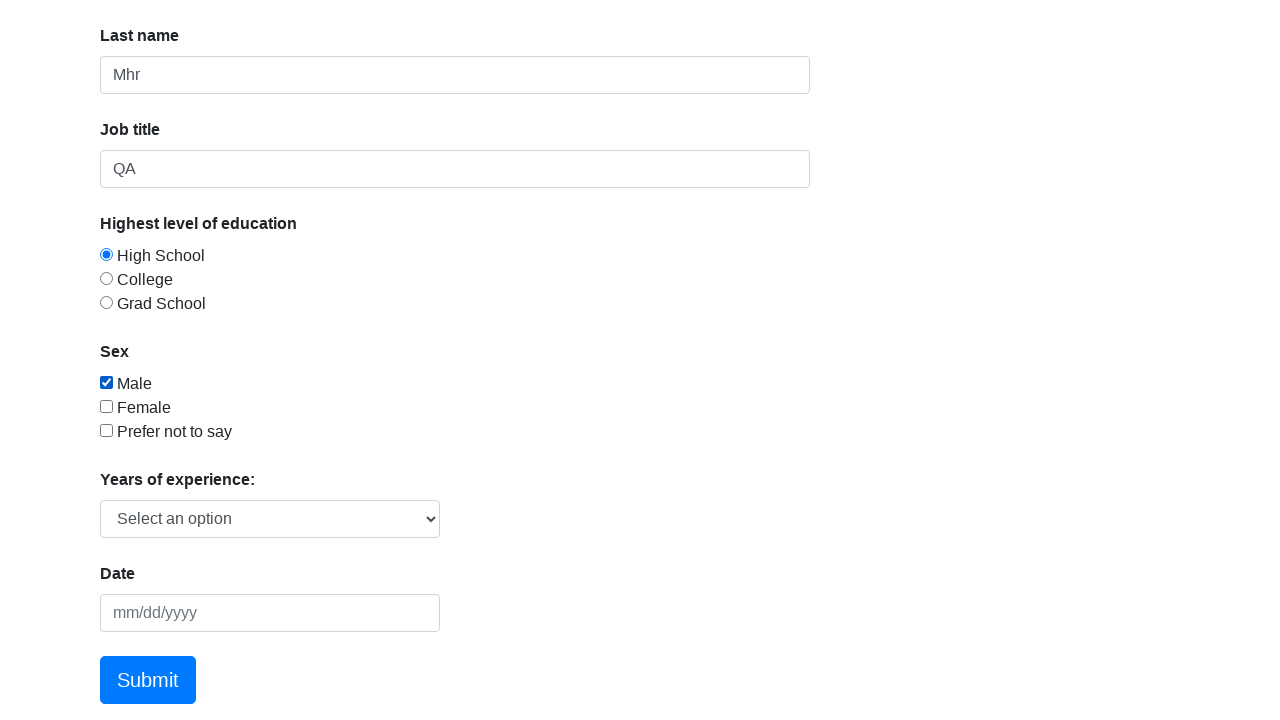

Selected option '1' from dropdown menu on select#select-menu
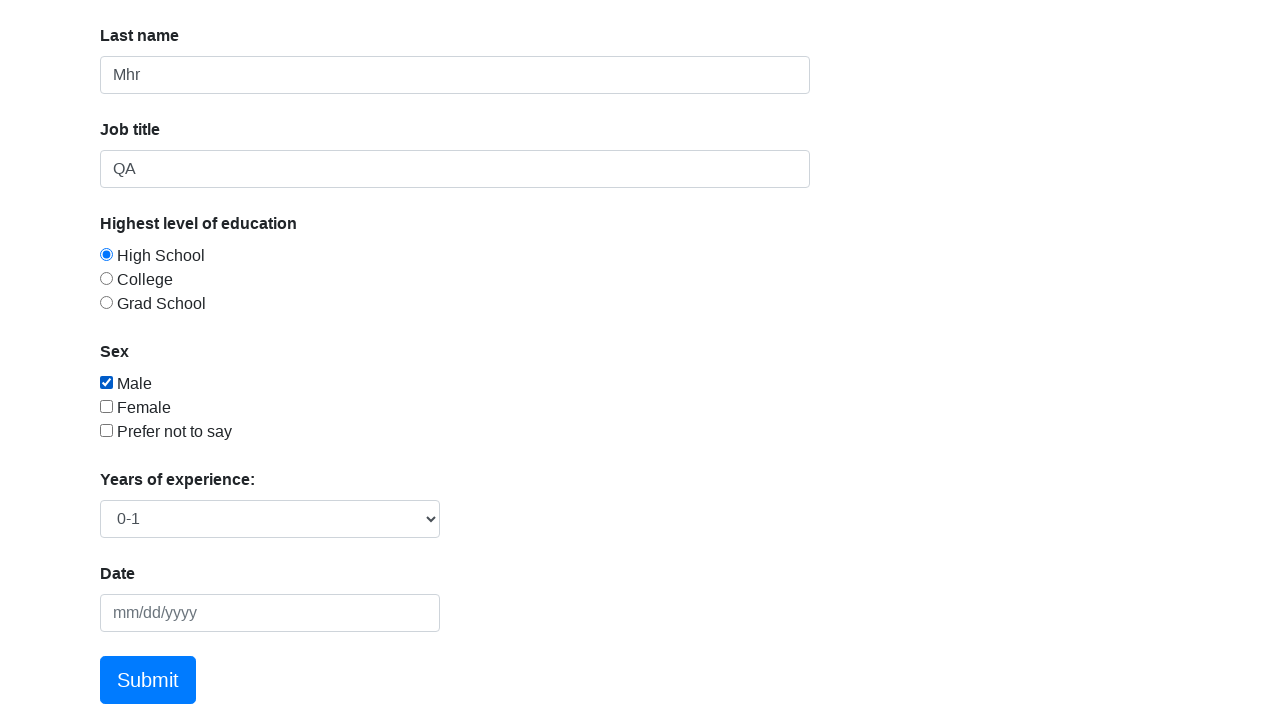

Opened date picker at (270, 613) on input#datepicker
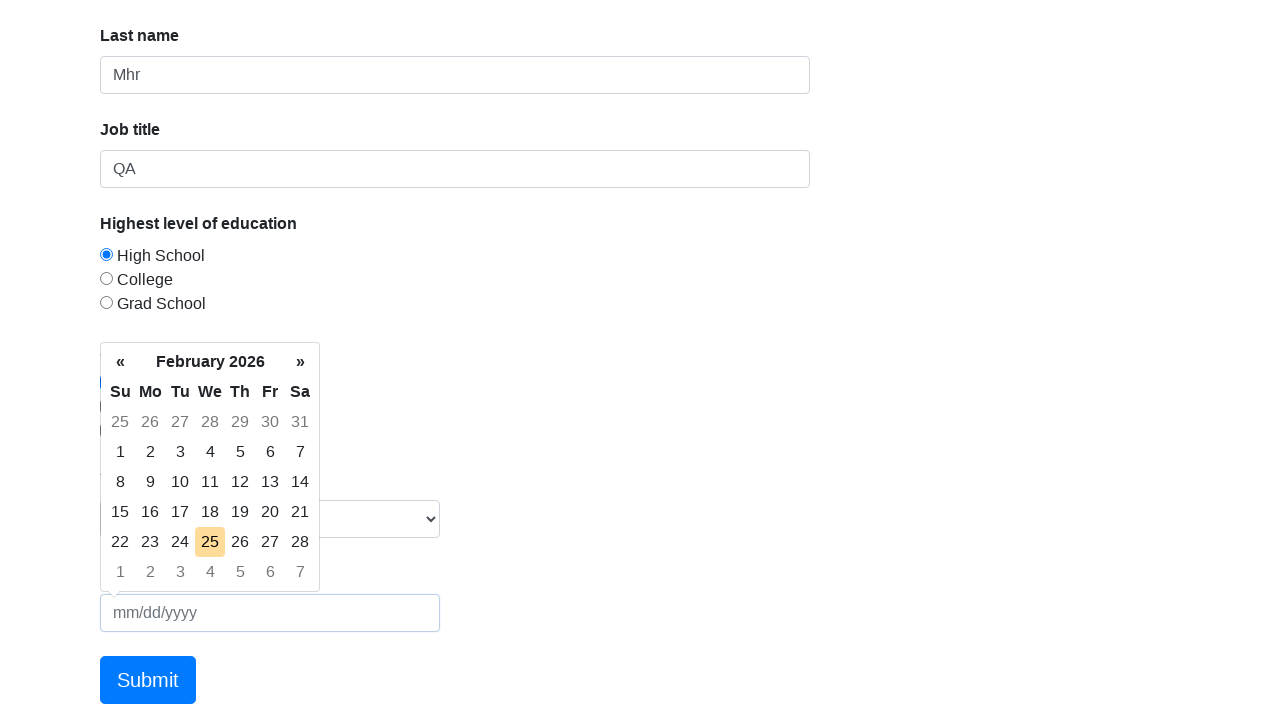

Selected today's date from date picker at (210, 542) on td.today.day
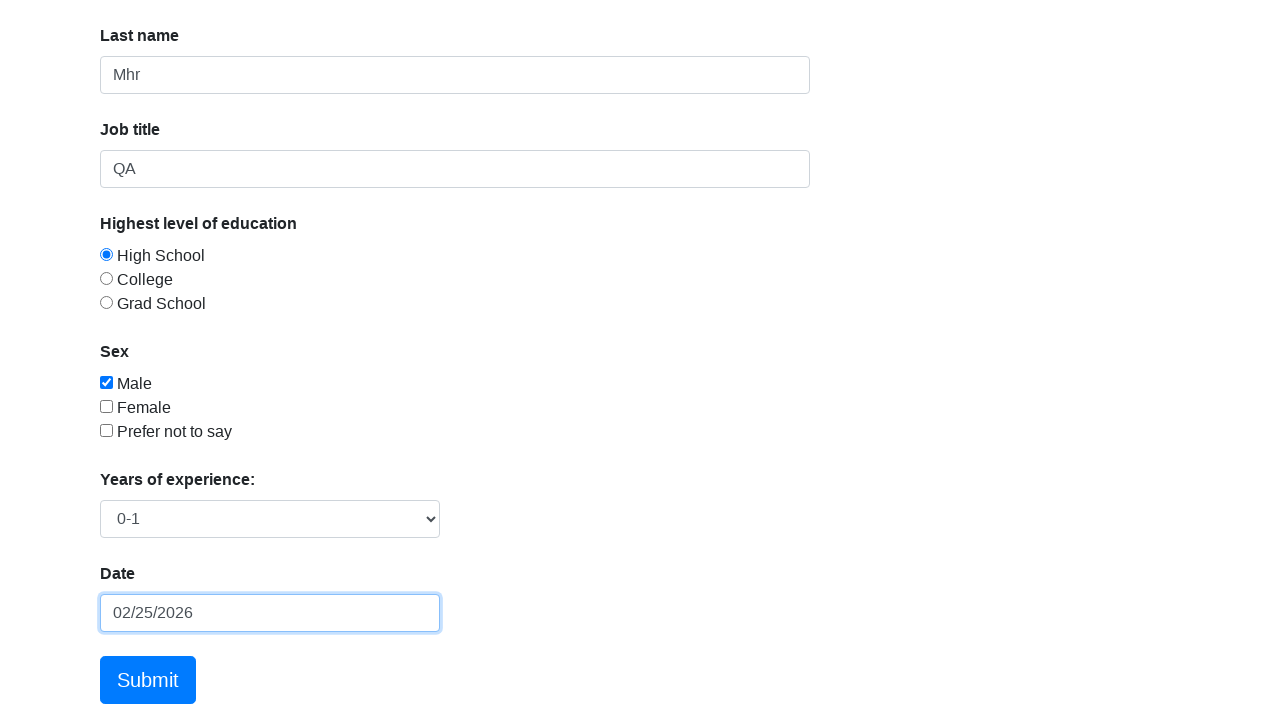

Submitted the form at (148, 680) on a:has-text('Submit')
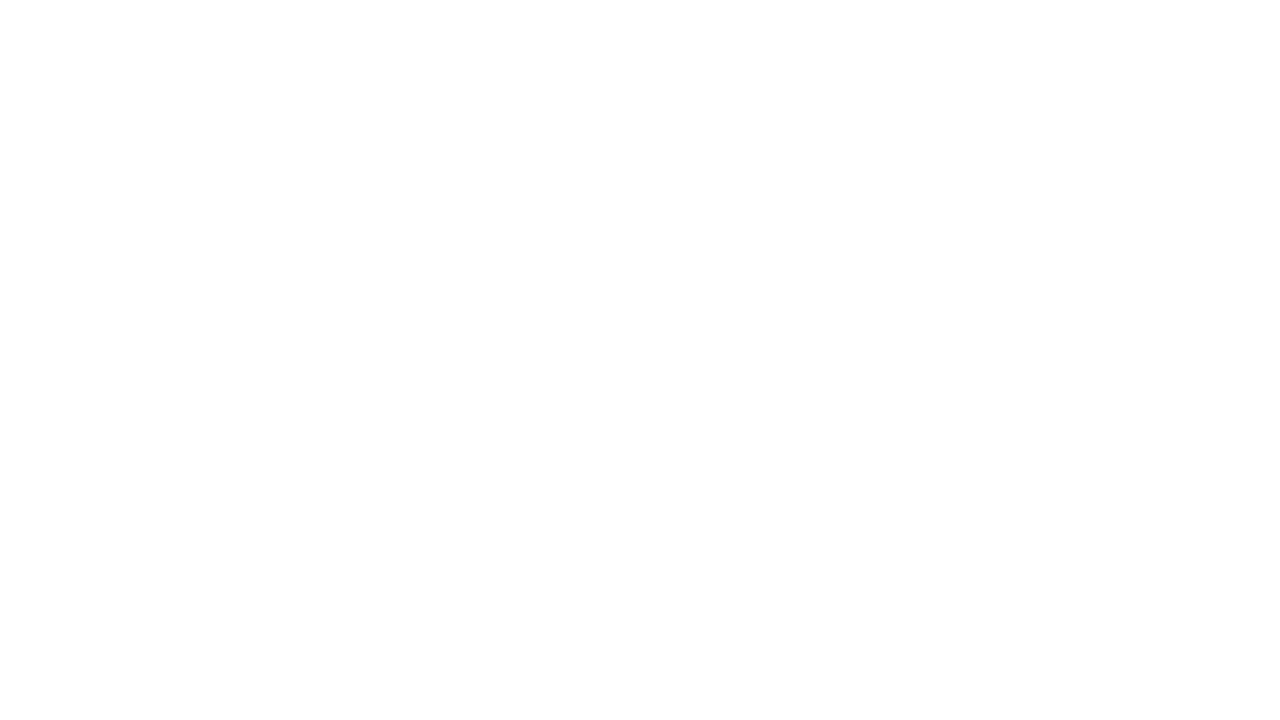

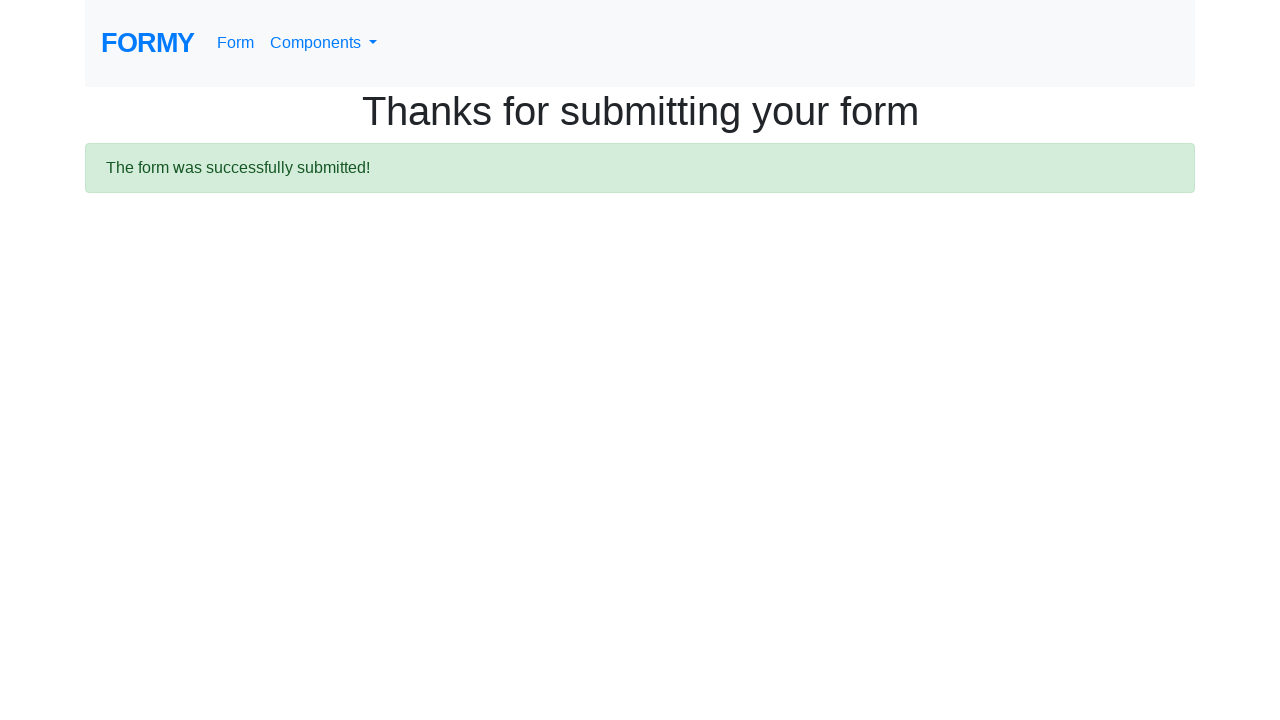